Tests store search functionality by entering a search query "School" and submitting the form

Starting URL: https://kodilla.com/pl/test/store

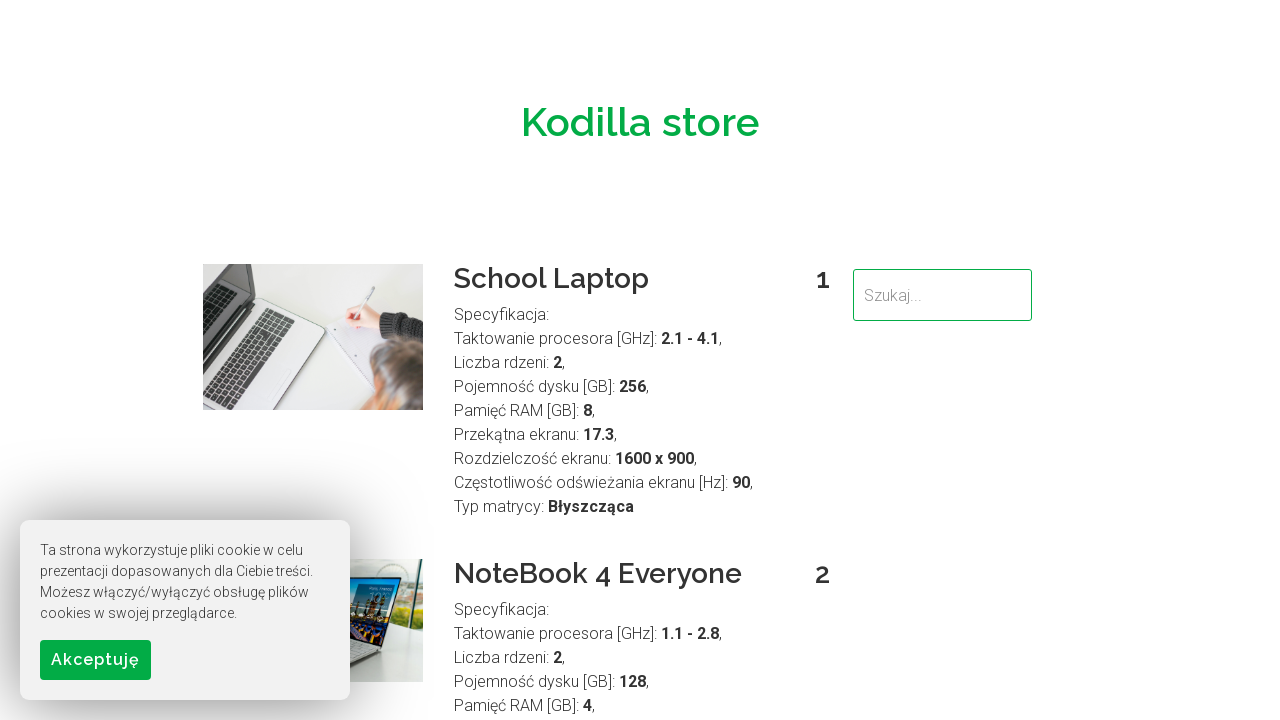

Filled search input with 'School' query on input[name='search']
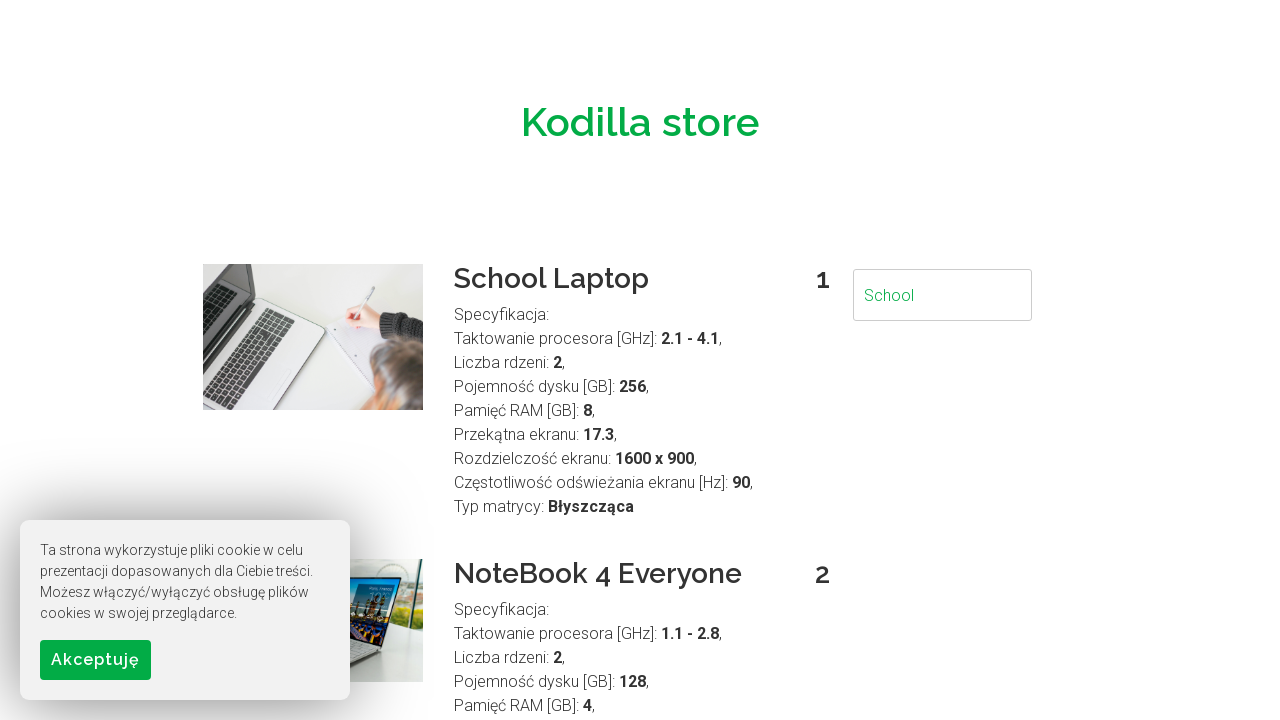

Submitted search form by pressing Enter on input[name='search']
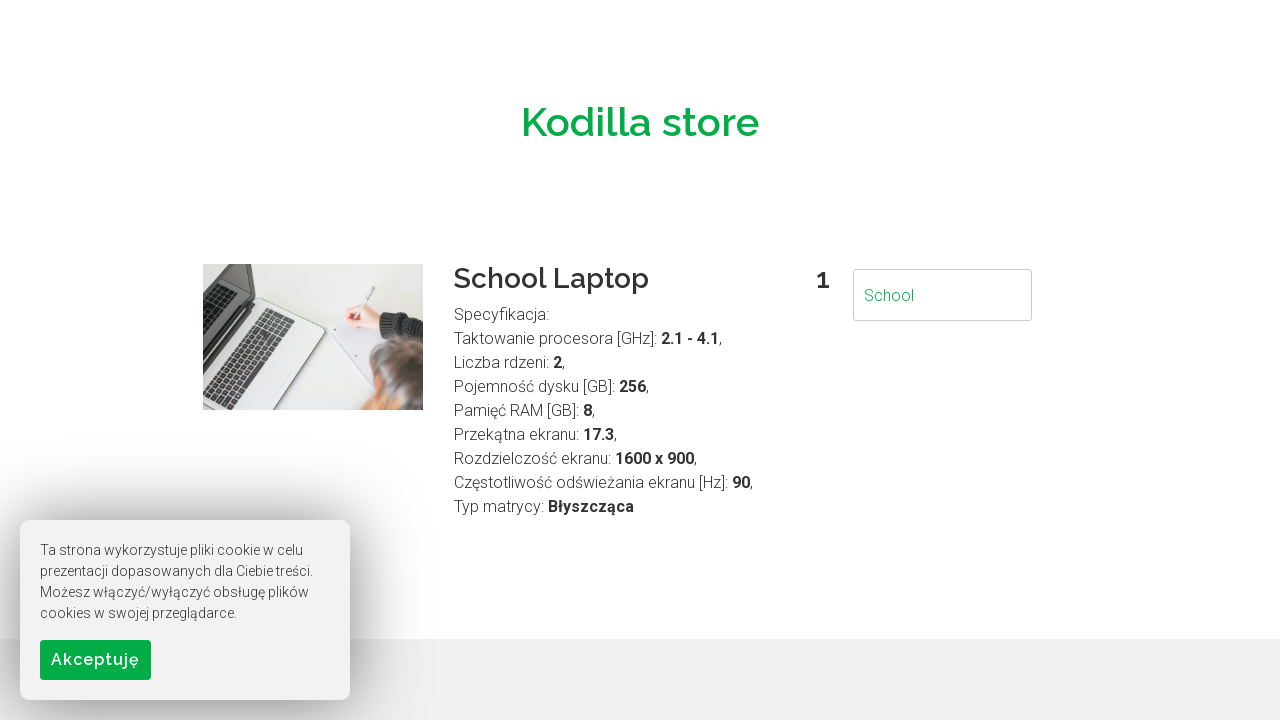

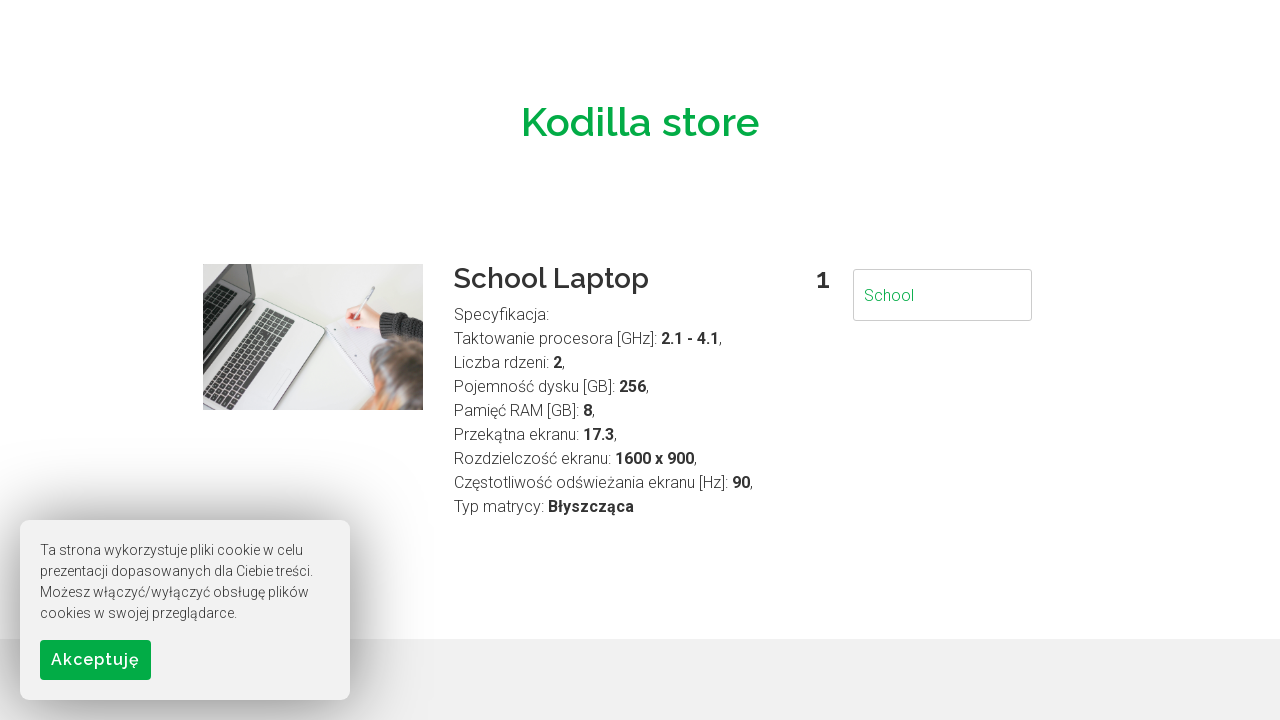